Navigates to a football statistics website and clicks the "All matches" button to view all match data

Starting URL: https://www.adamchoi.co.uk/overs/detailed

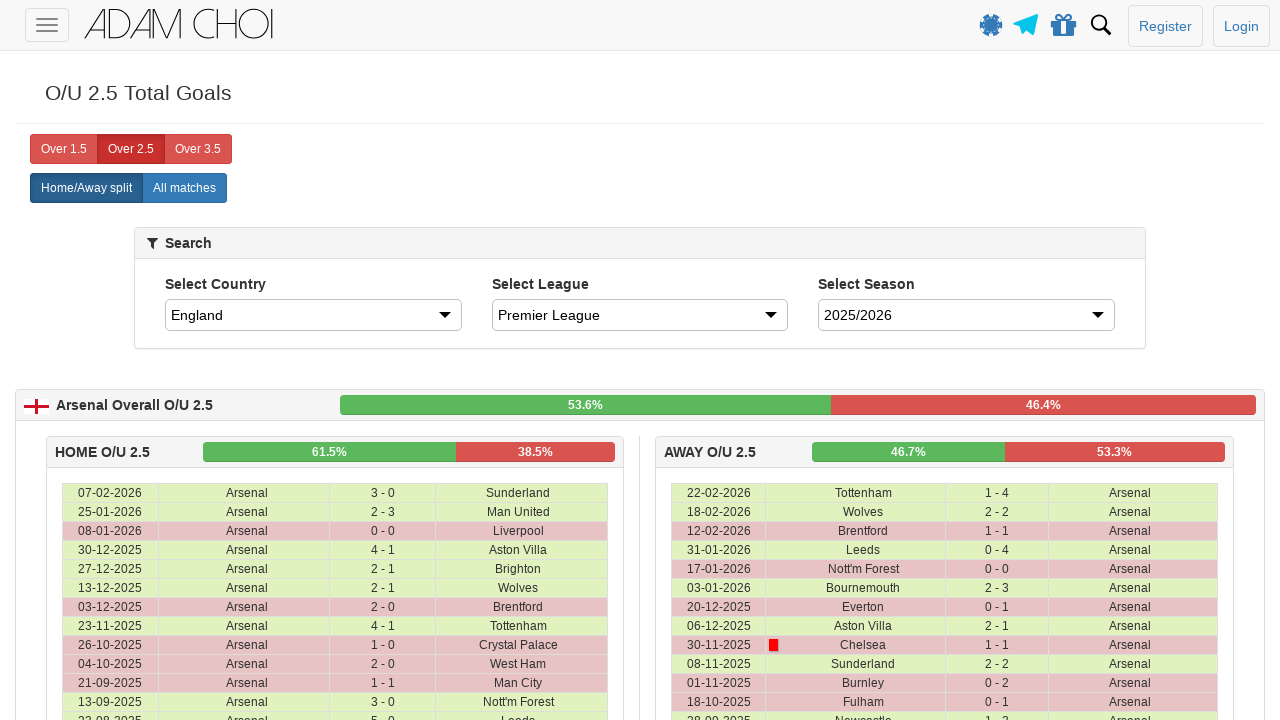

Navigated to football statistics website
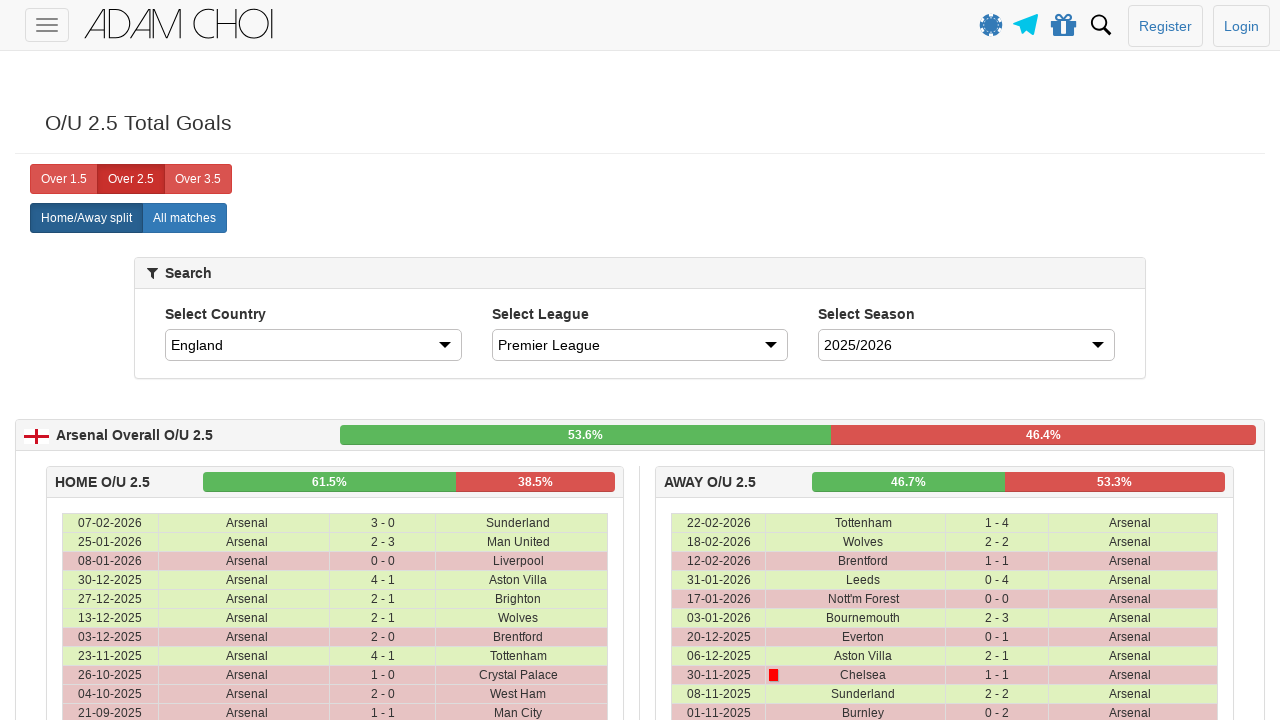

Clicked the 'All matches' button at (184, 218) on xpath=//label[@analytics-event="All matches"]
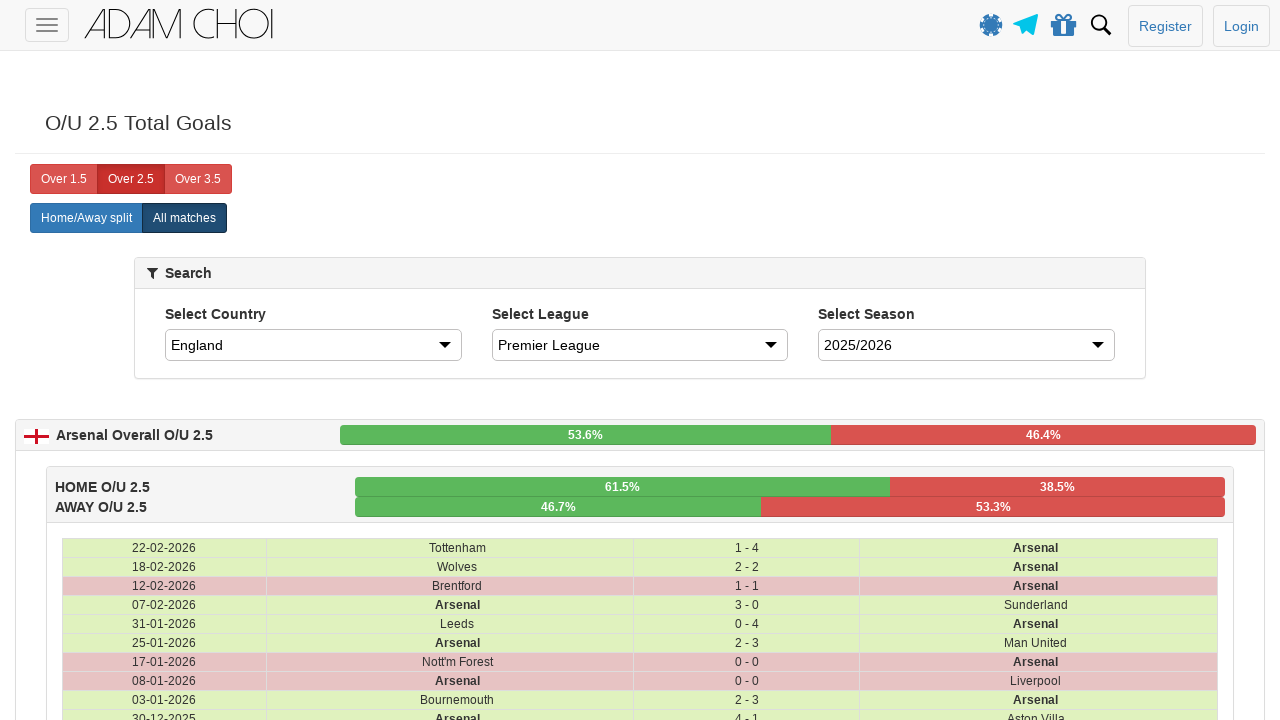

All match data loaded successfully
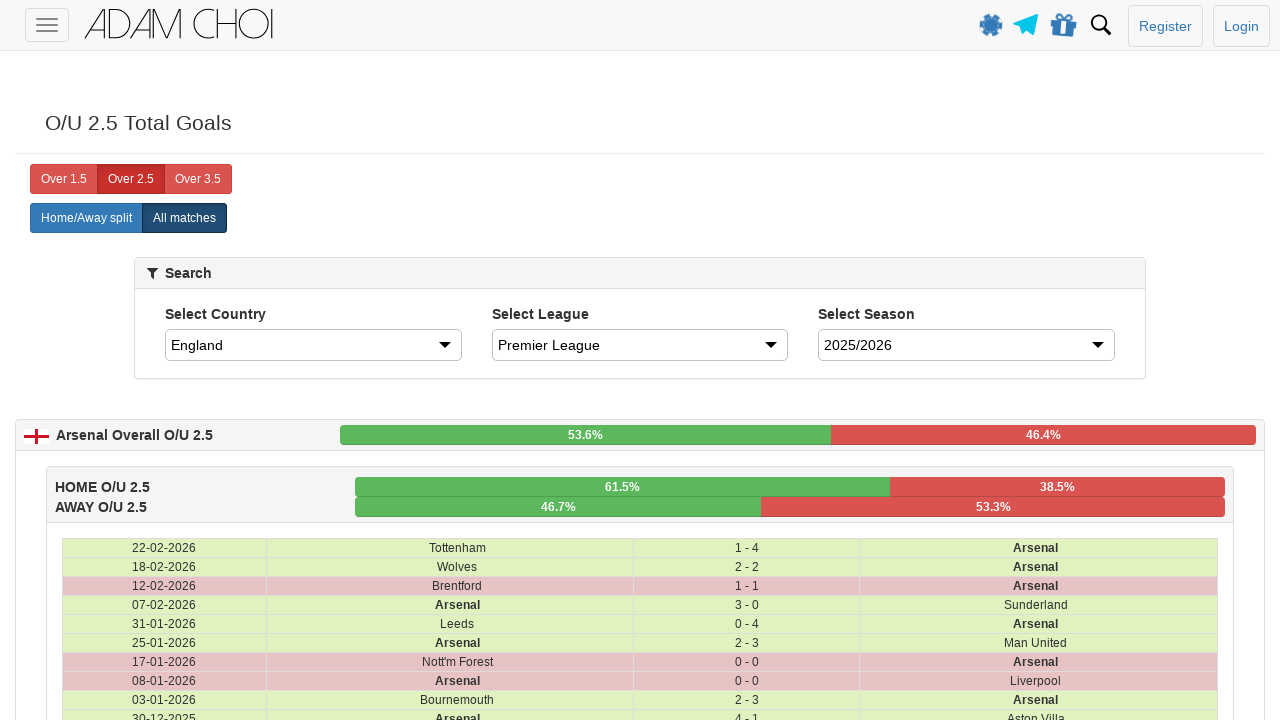

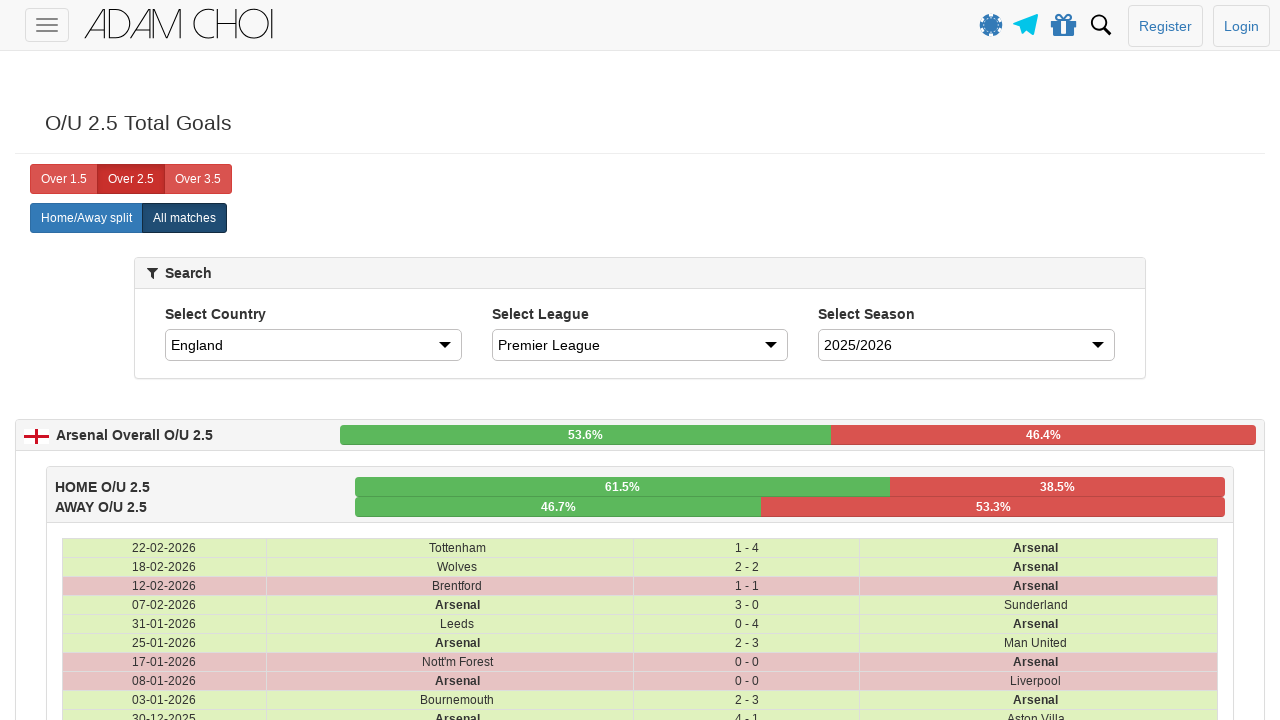